Tests locator concept by finding and clicking the first Login button on the page

Starting URL: https://academy.naveenautomationlabs.com/

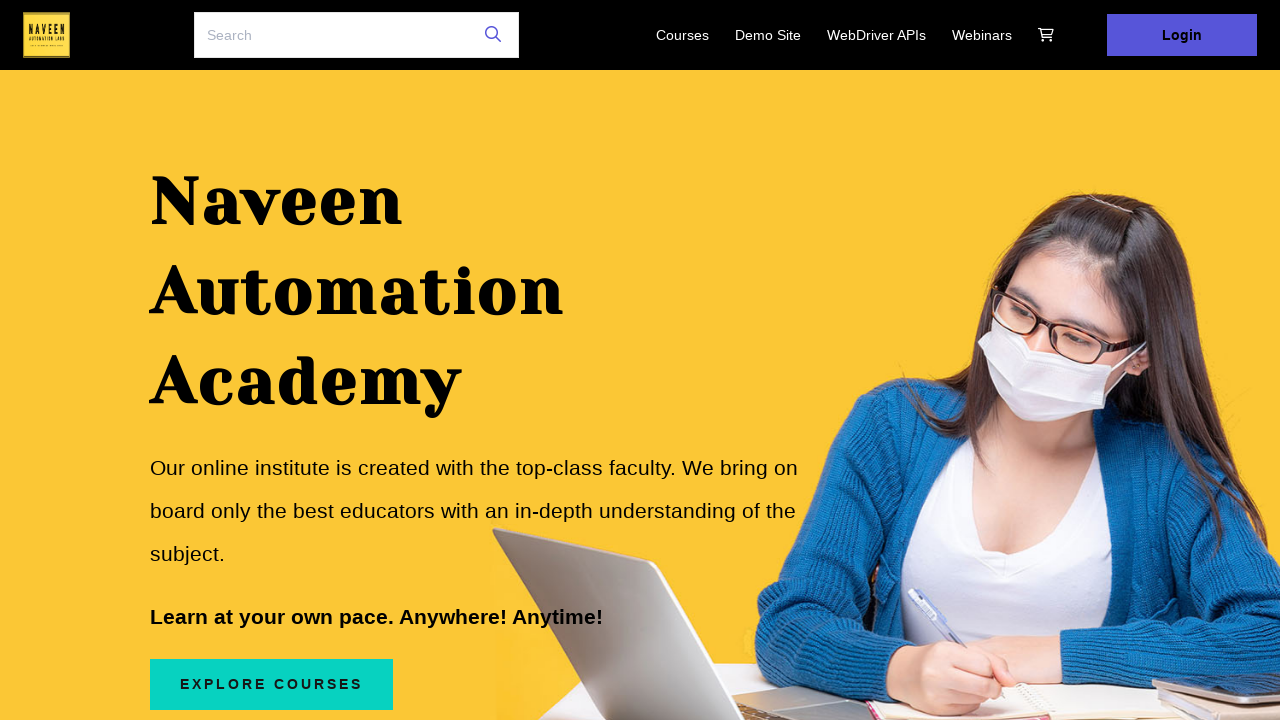

Navigated to https://academy.naveenautomationlabs.com/
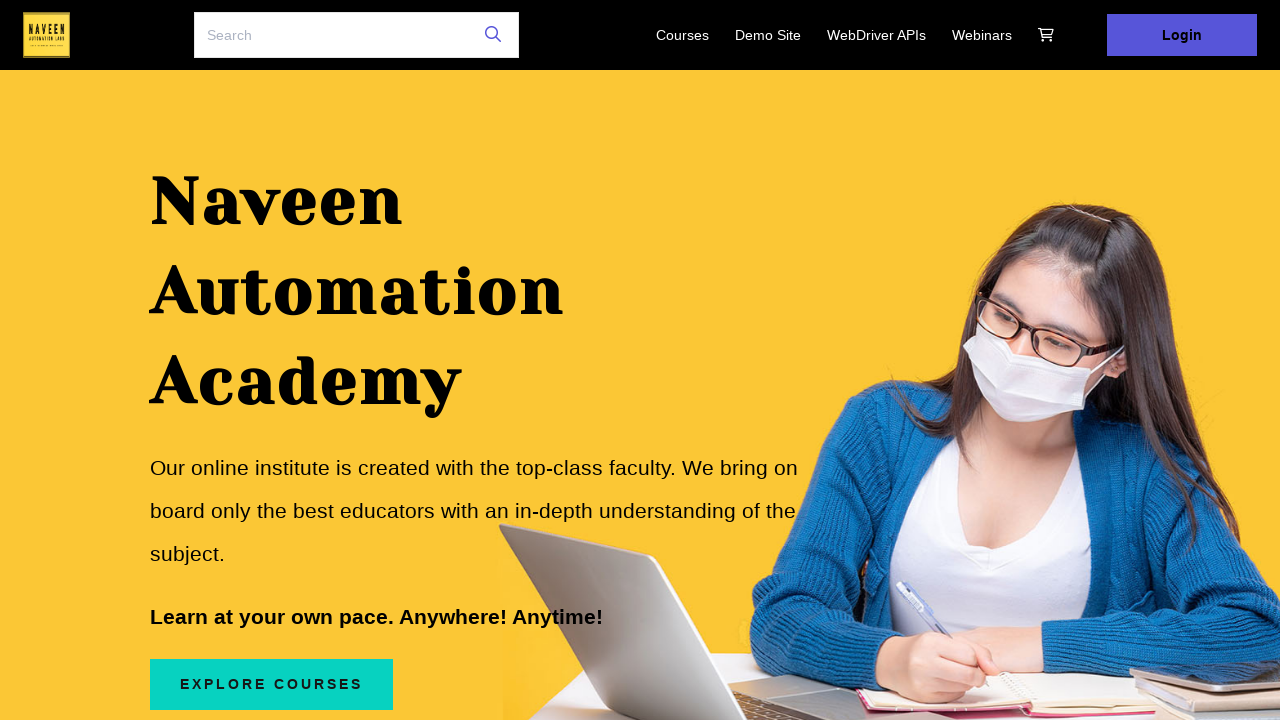

Clicked the first Login button on the page at (1182, 35) on text=Login >> nth=0
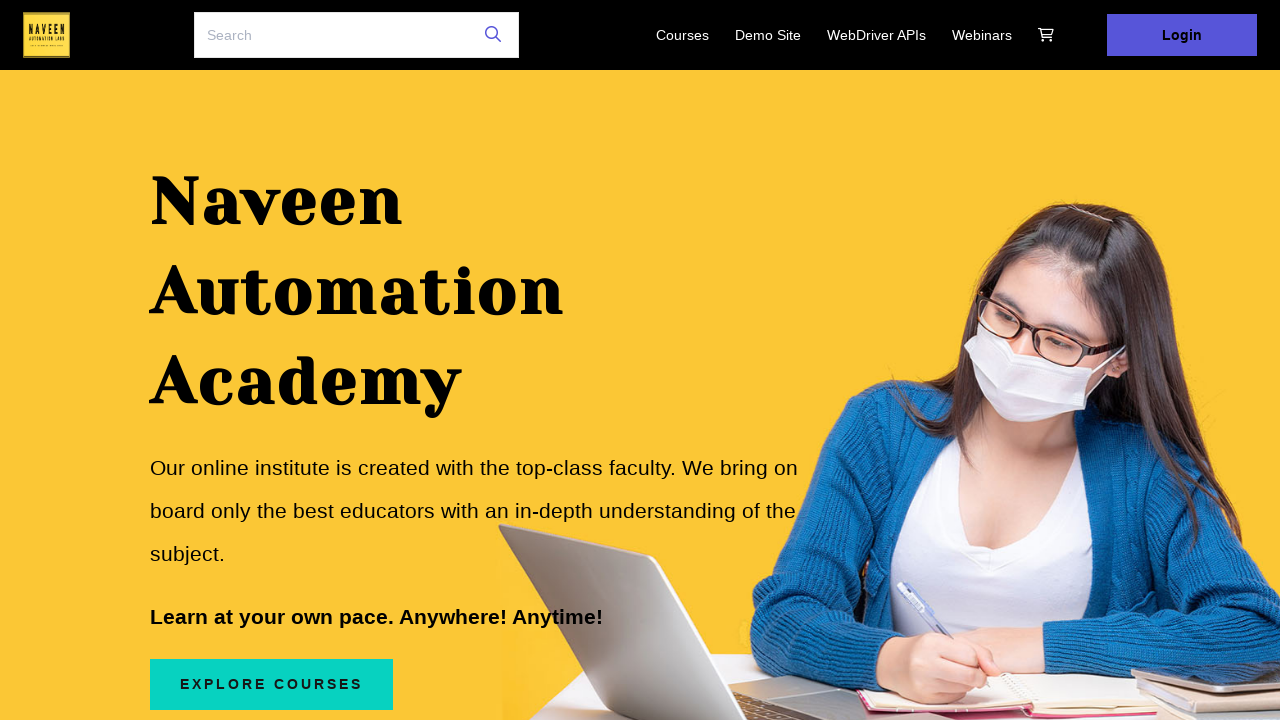

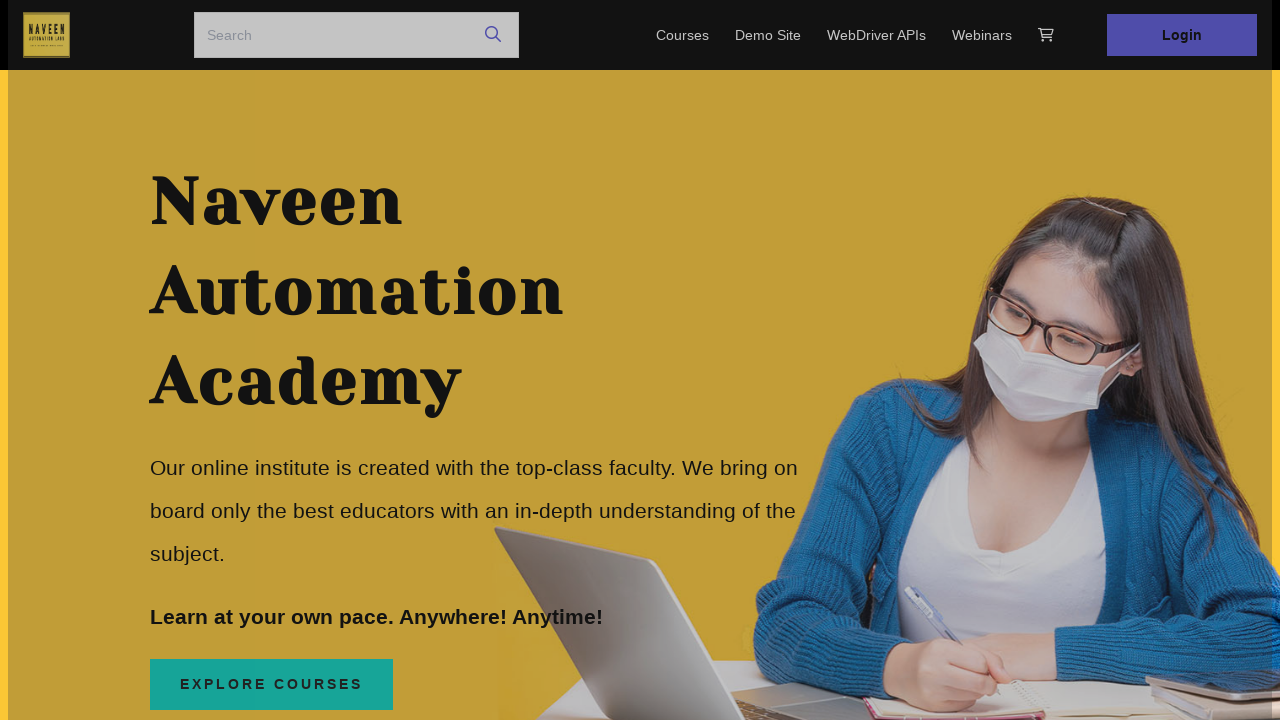